Tests that todo data persists after page reload

Starting URL: https://demo.playwright.dev/todomvc

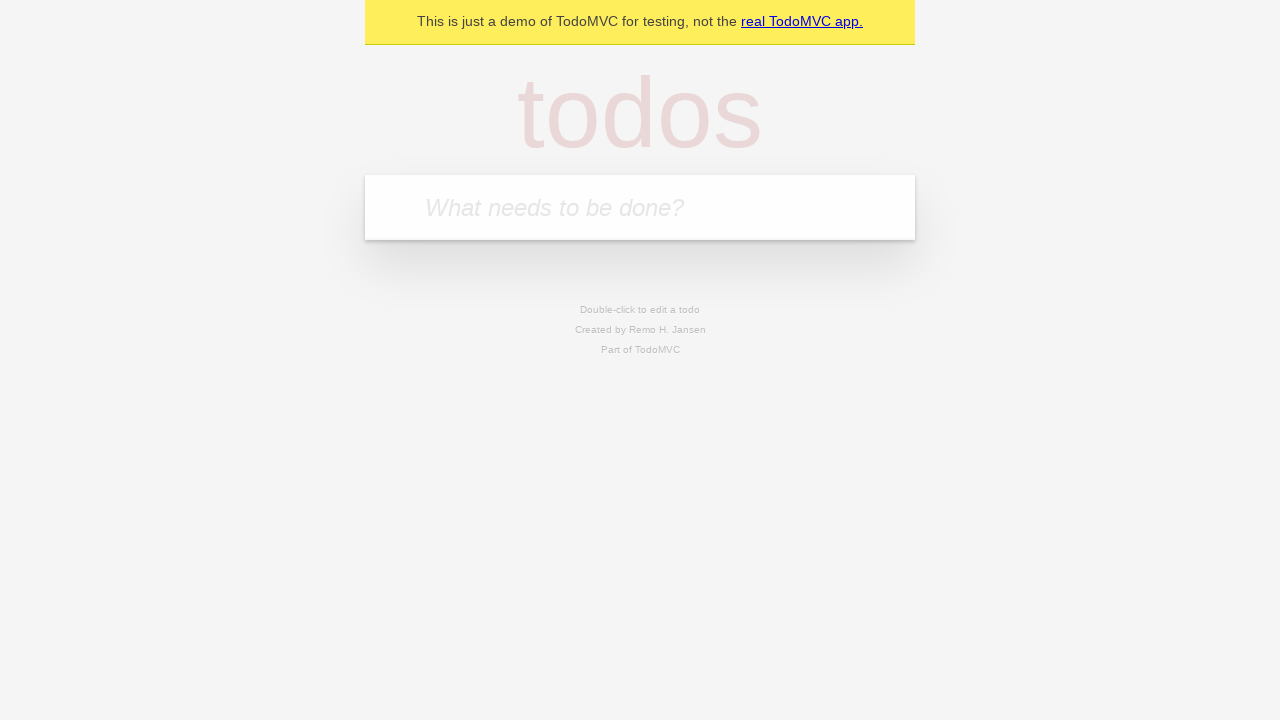

Filled todo input with 'buy some cheese' on internal:attr=[placeholder="What needs to be done?"i]
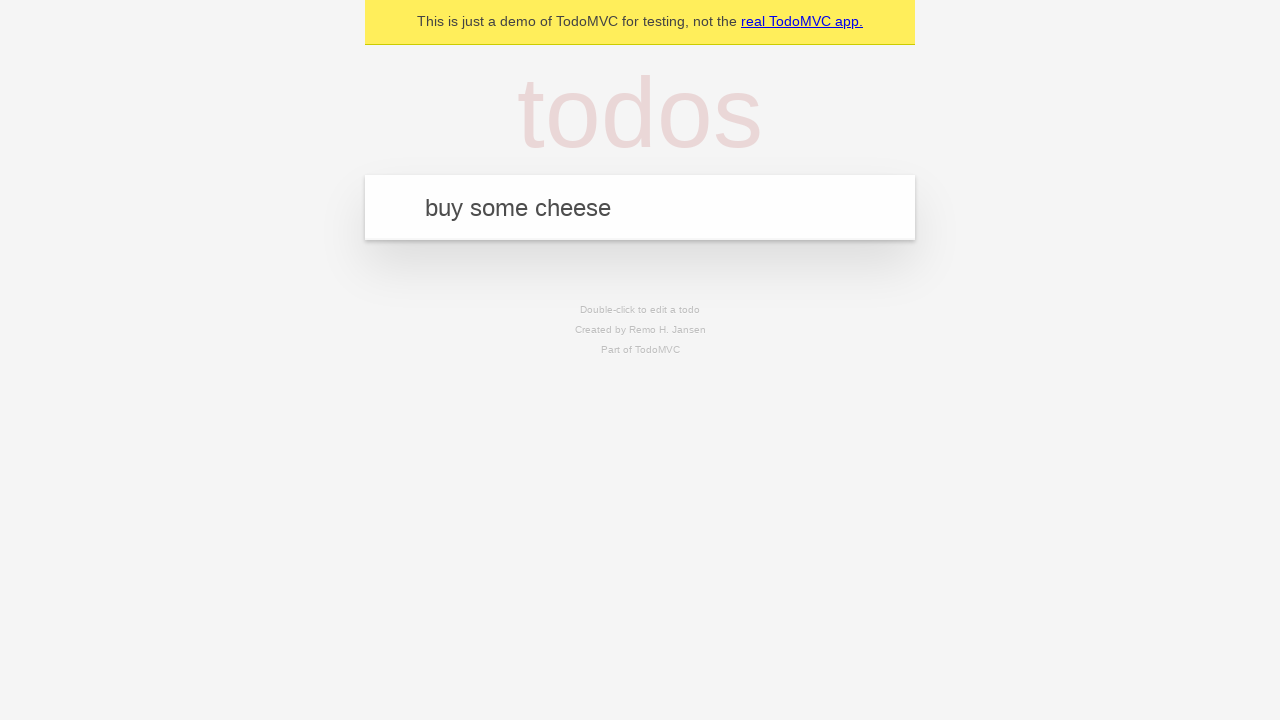

Pressed Enter to add first todo item on internal:attr=[placeholder="What needs to be done?"i]
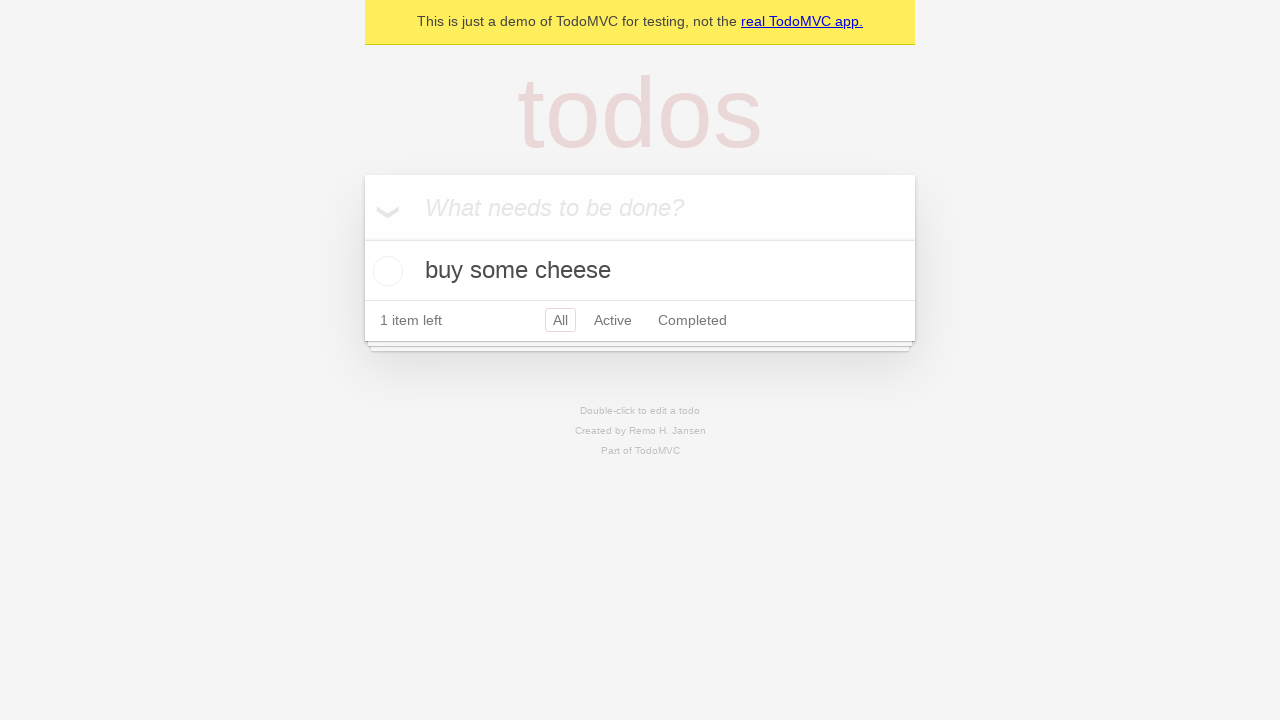

Filled todo input with 'feed the cat' on internal:attr=[placeholder="What needs to be done?"i]
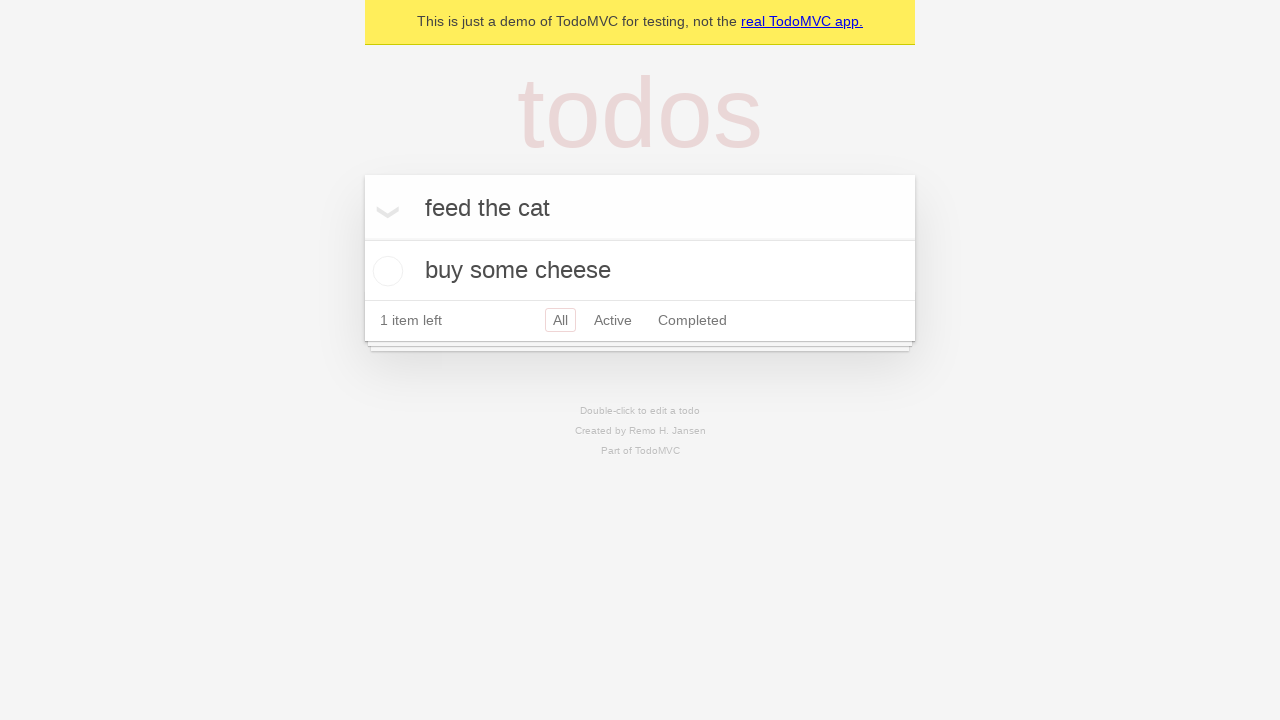

Pressed Enter to add second todo item on internal:attr=[placeholder="What needs to be done?"i]
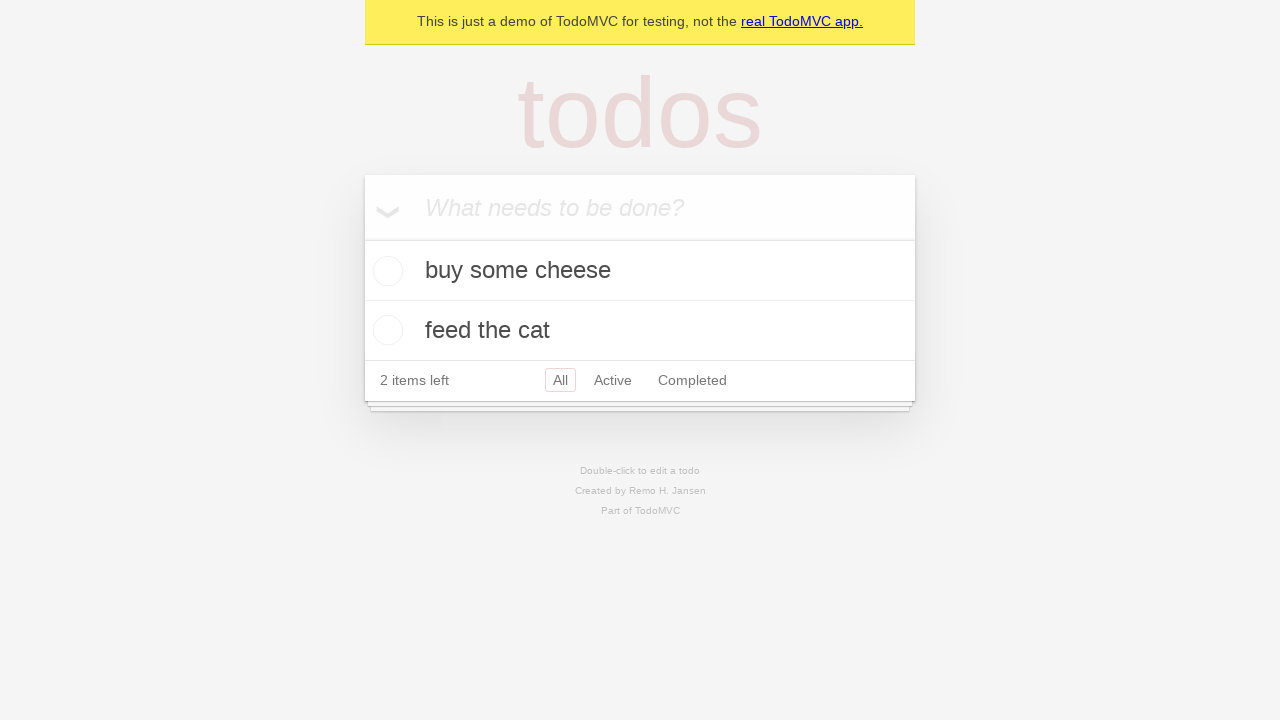

Checked the first todo item at (385, 271) on internal:testid=[data-testid="todo-item"s] >> nth=0 >> internal:role=checkbox
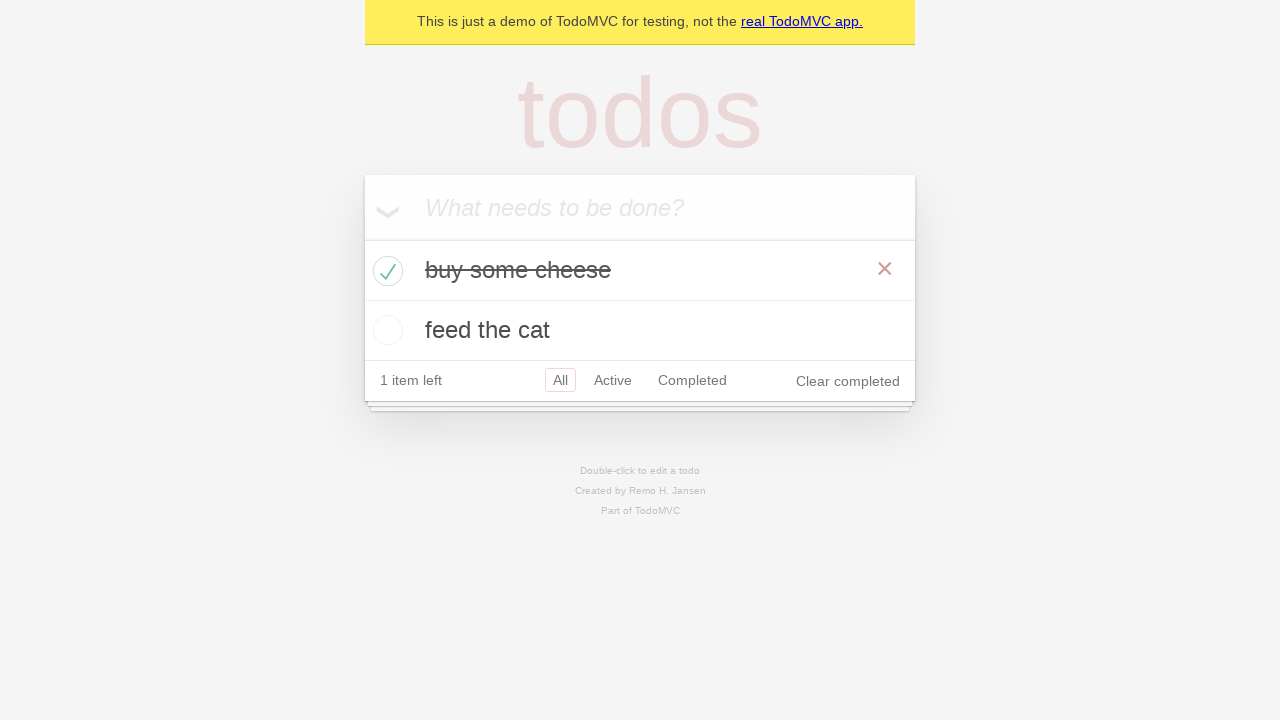

Reloaded the page
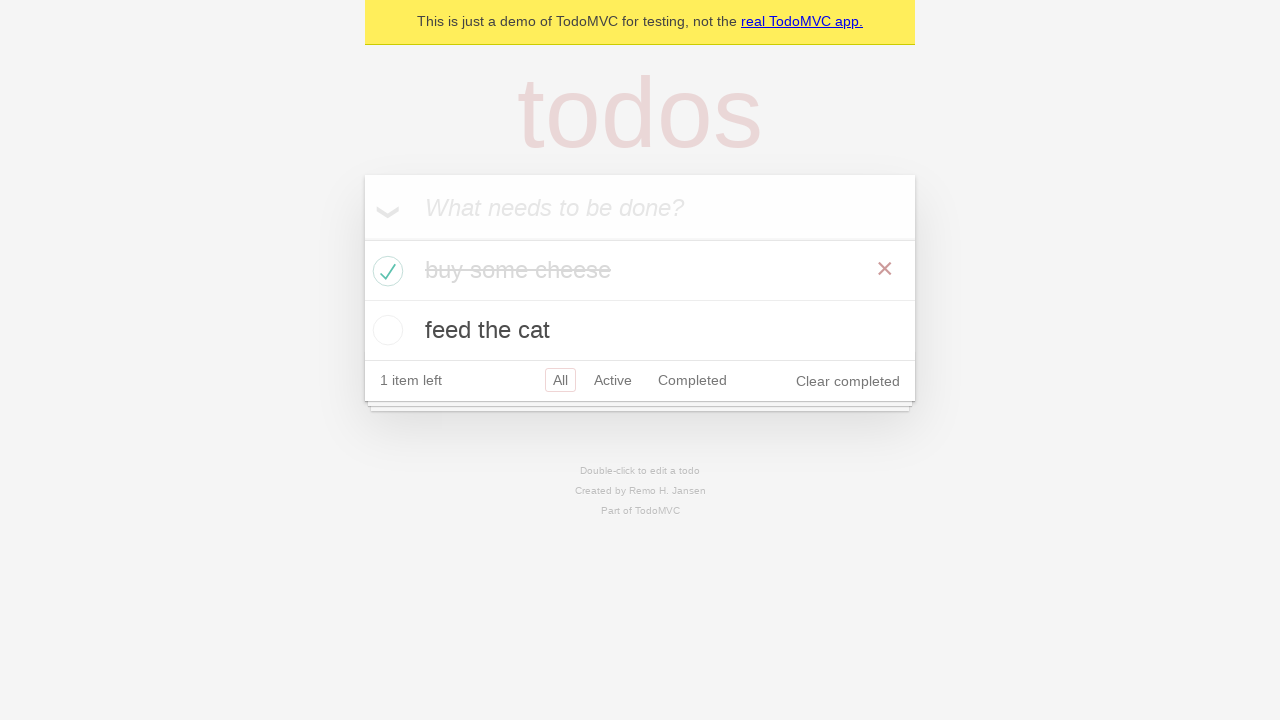

Waited for todo items to be restored after page reload
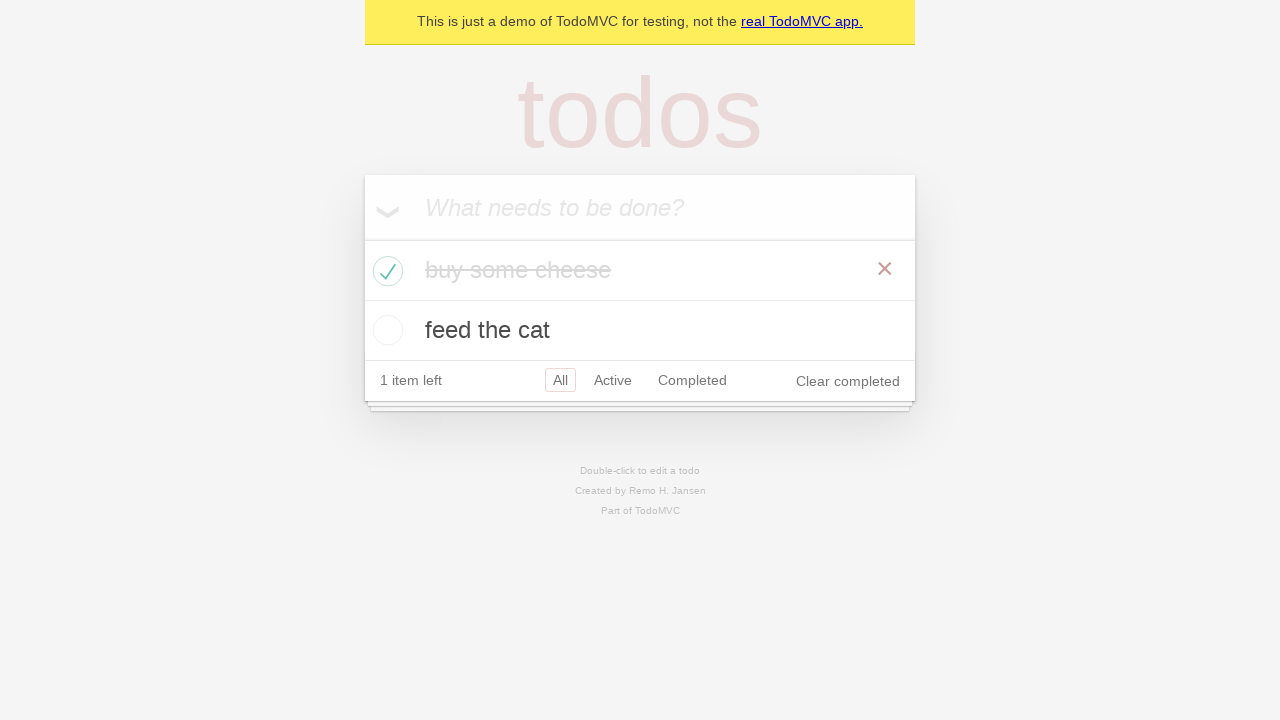

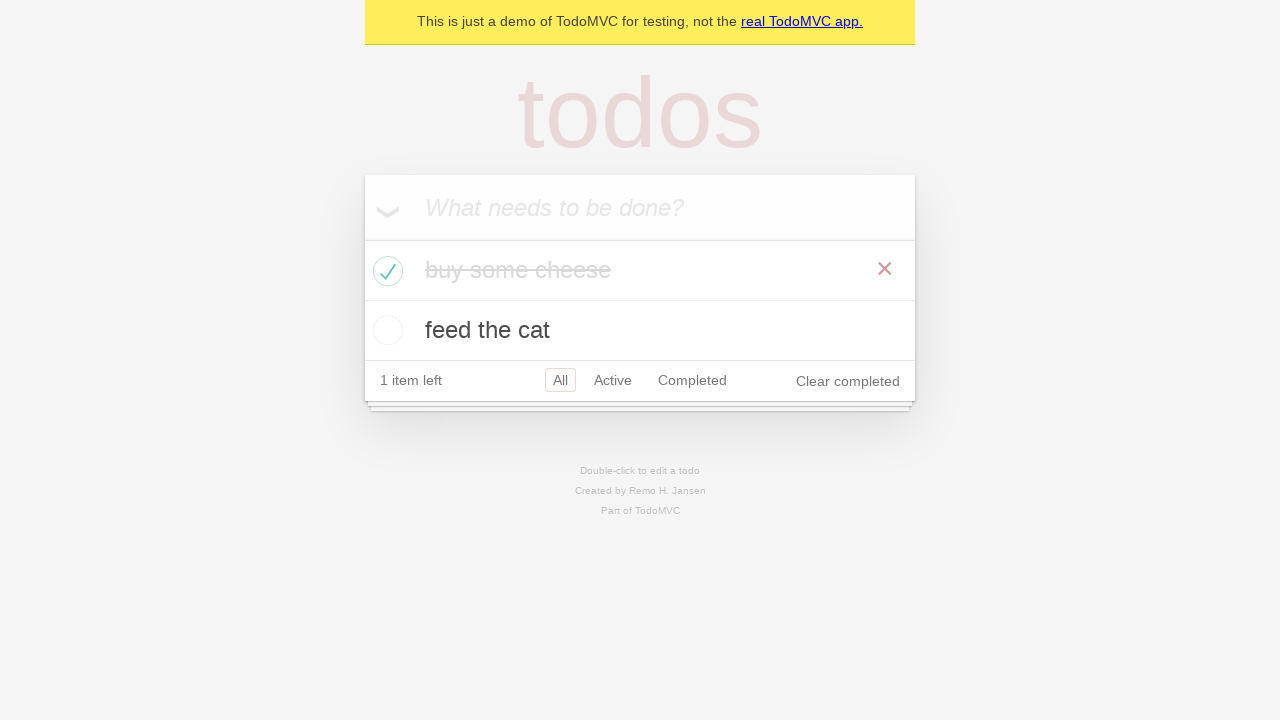